Tests the Back button on the answers to question 2 after setting up questions 1 and 2.

Starting URL: https://shemsvcollege.github.io/Trivia/

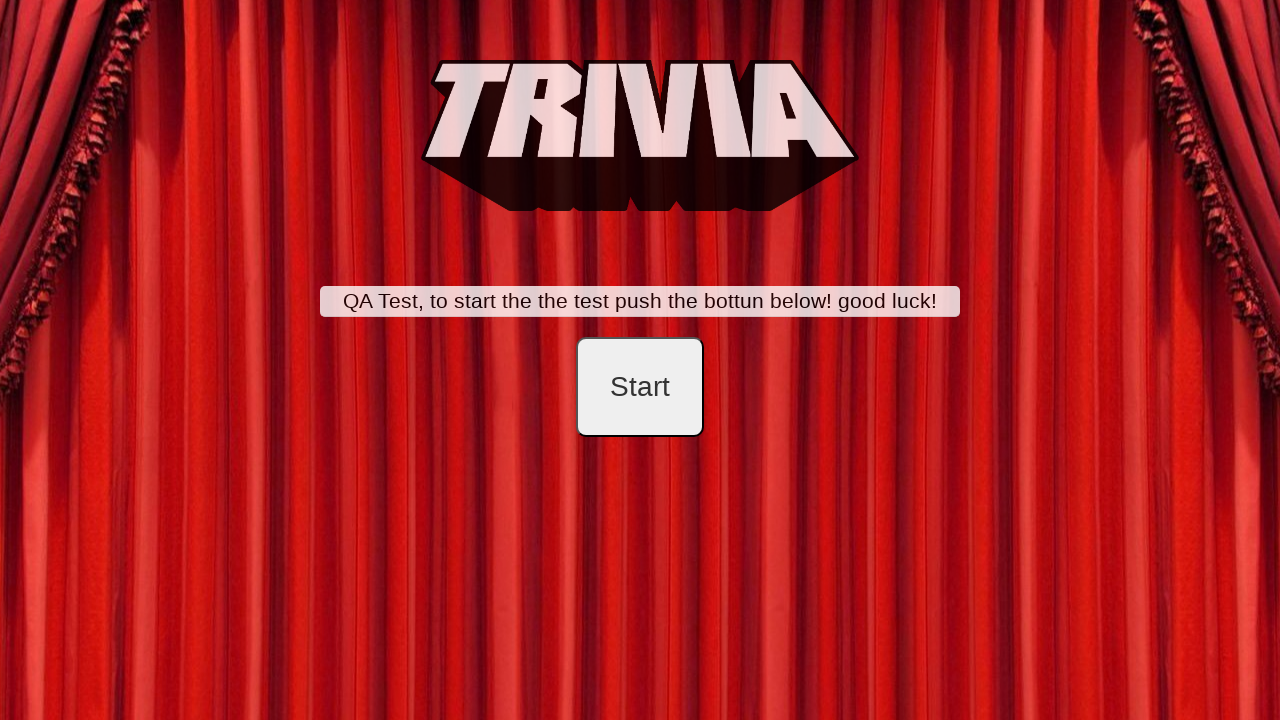

Clicked start button at (640, 387) on #startB
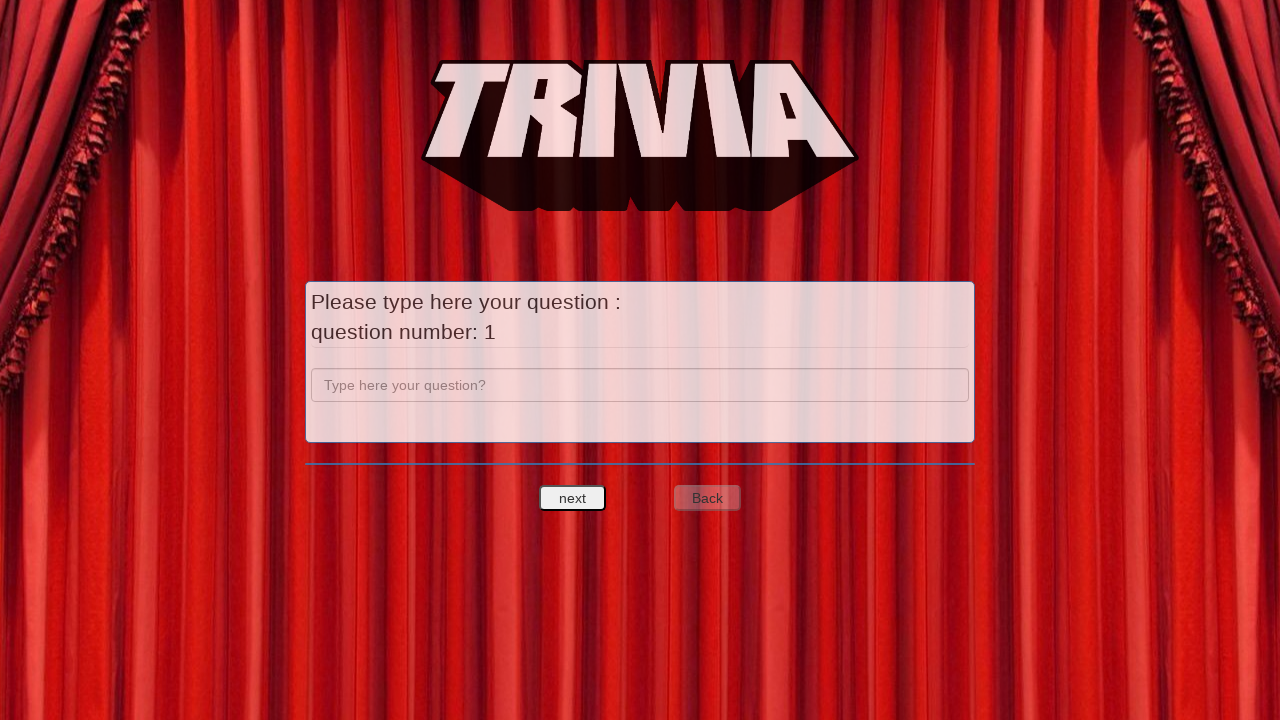

Filled question 1 with 'a' on input[name='question']
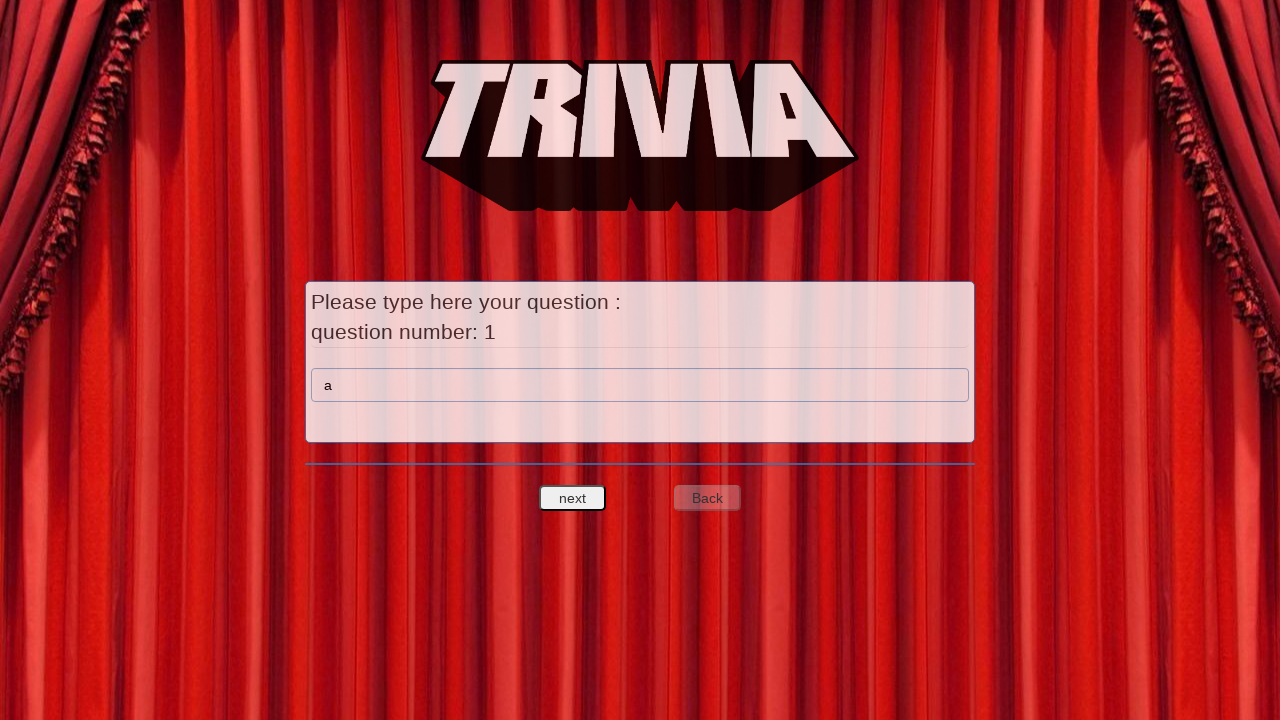

Clicked next button to proceed to answers for question 1 at (573, 498) on #nextquest
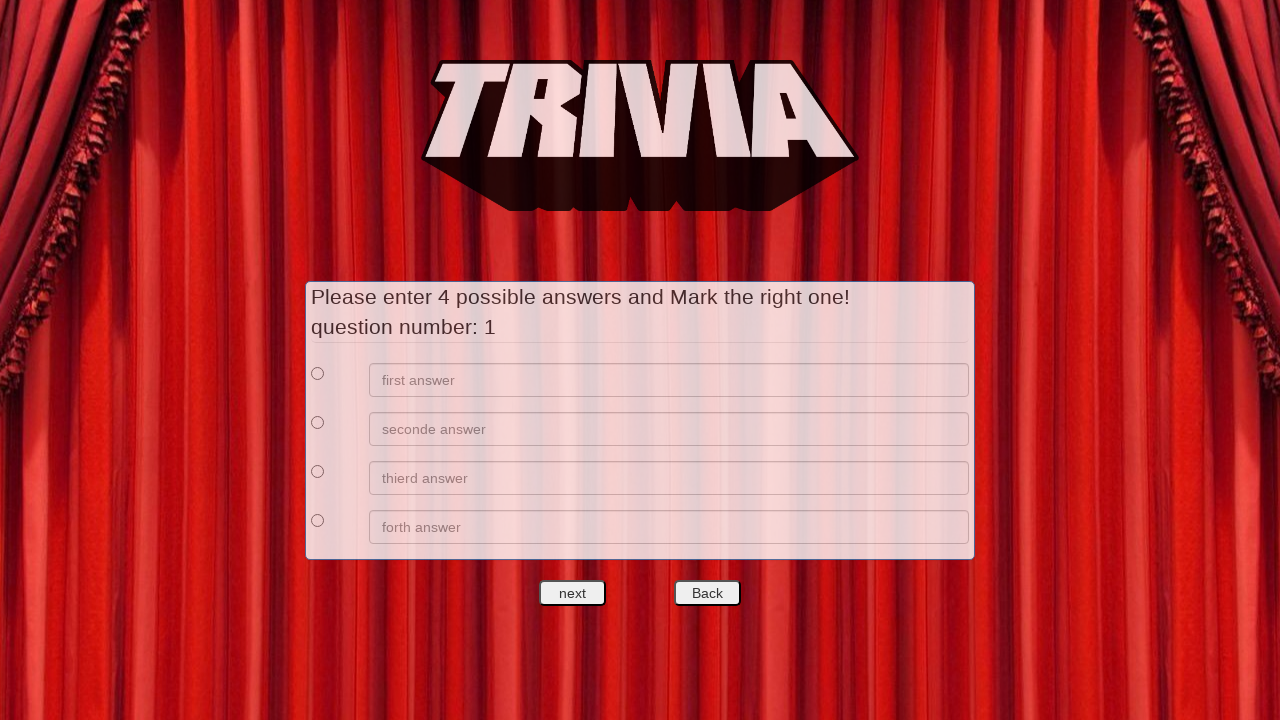

Filled answer 1 with 'a' on xpath=//*[@id='answers']/div[1]/div[2]/input
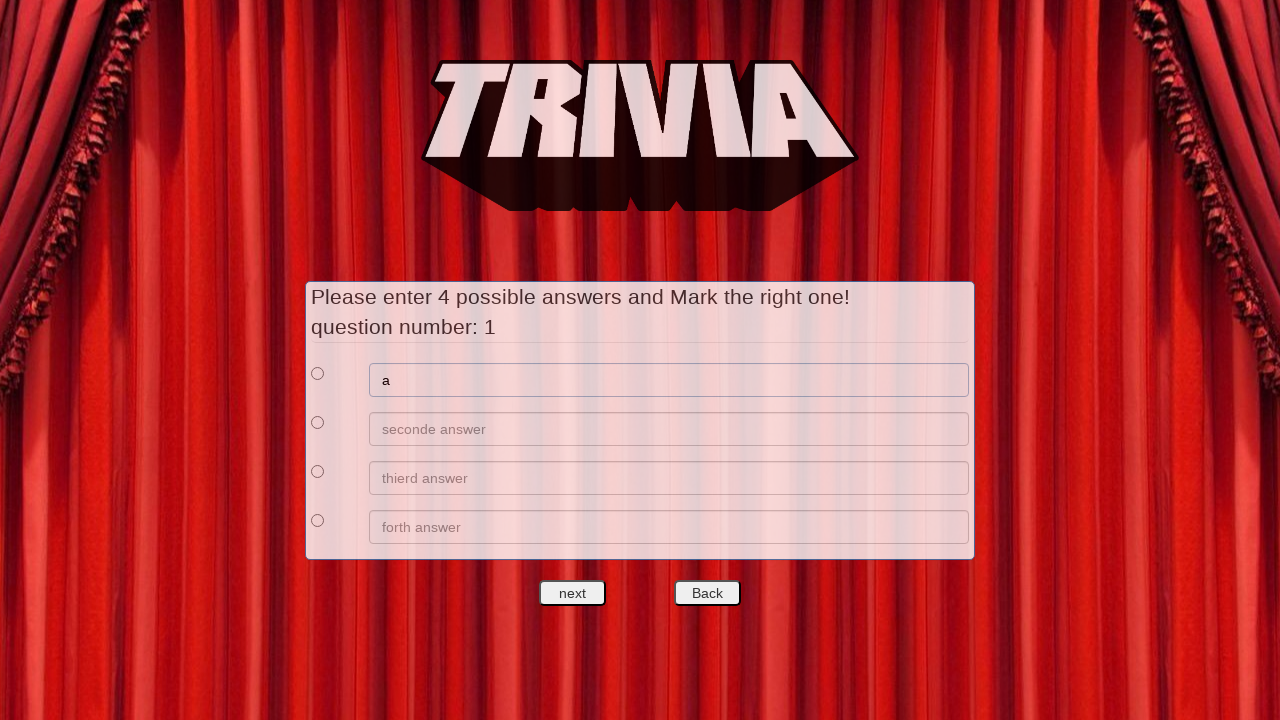

Filled answer 2 with 'b' on xpath=//*[@id='answers']/div[2]/div[2]/input
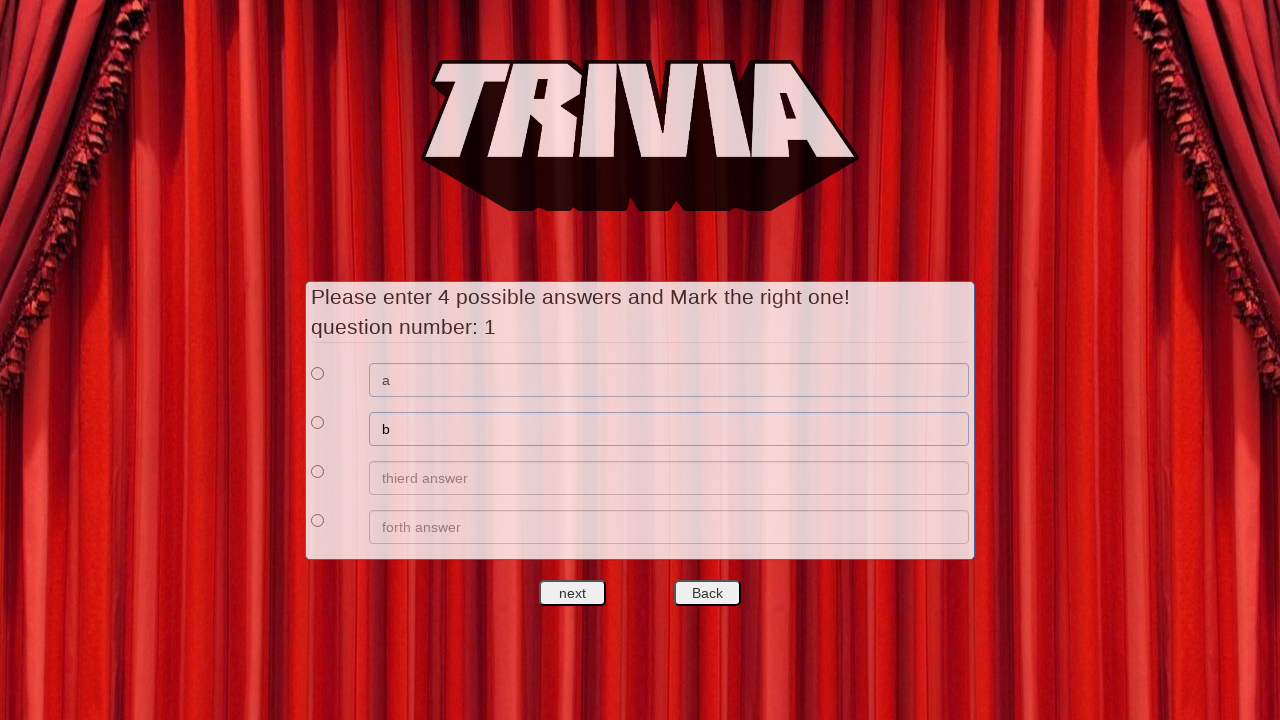

Filled answer 3 with 'c' on xpath=//*[@id='answers']/div[3]/div[2]/input
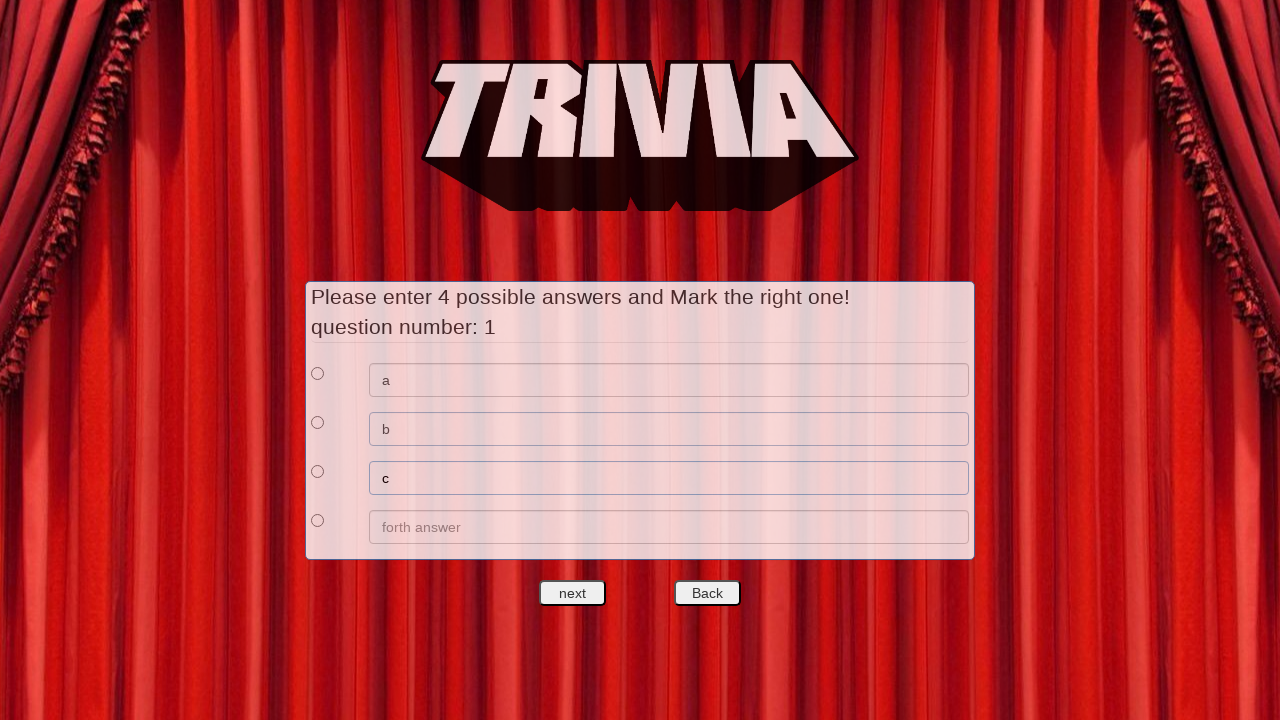

Filled answer 4 with 'd' on xpath=//*[@id='answers']/div[4]/div[2]/input
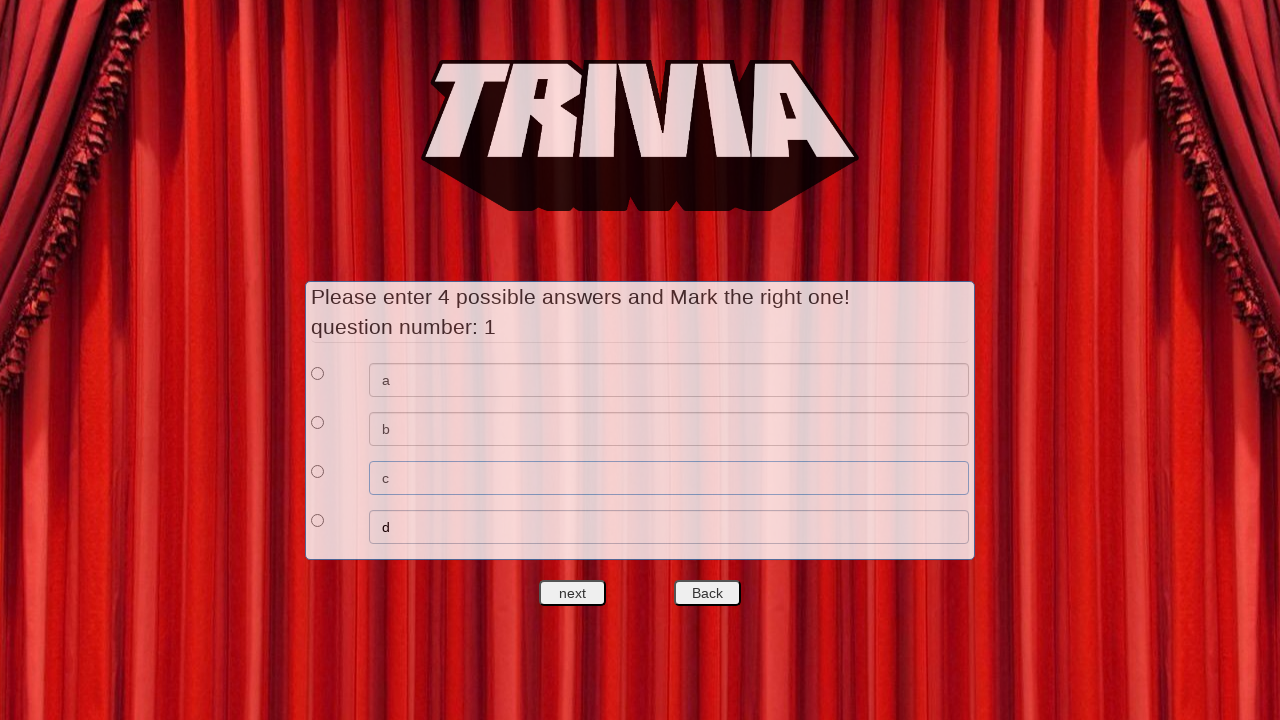

Selected answer 1 as correct at (318, 373) on xpath=//*[@id='answers']/div[1]/div[1]/input
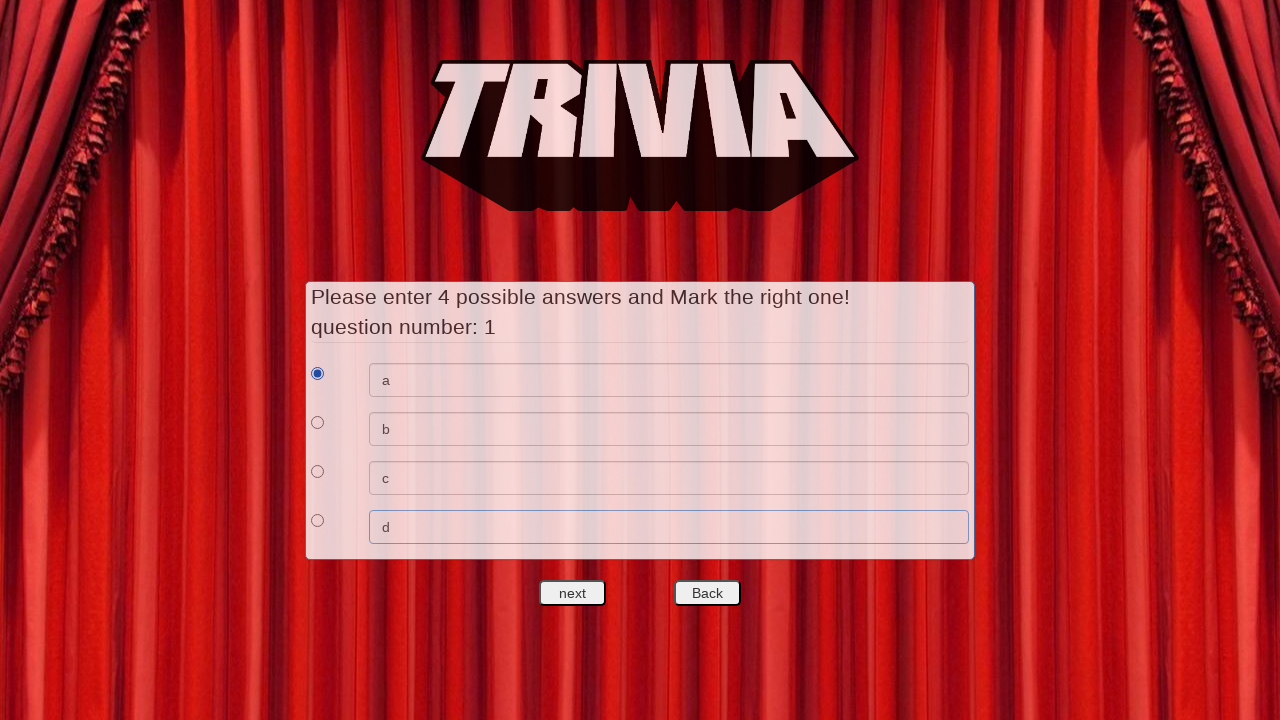

Clicked next button to proceed to question 2 at (573, 593) on #nextquest
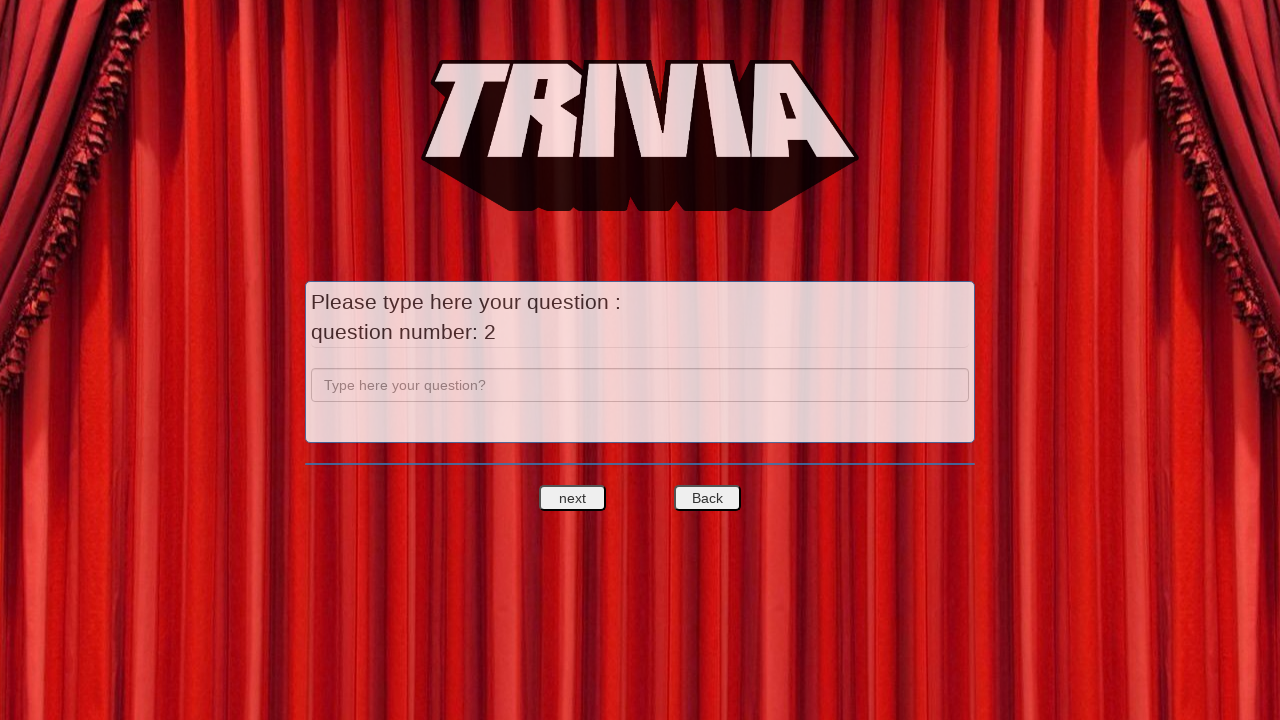

Filled question 2 with 'b' on input[name='question']
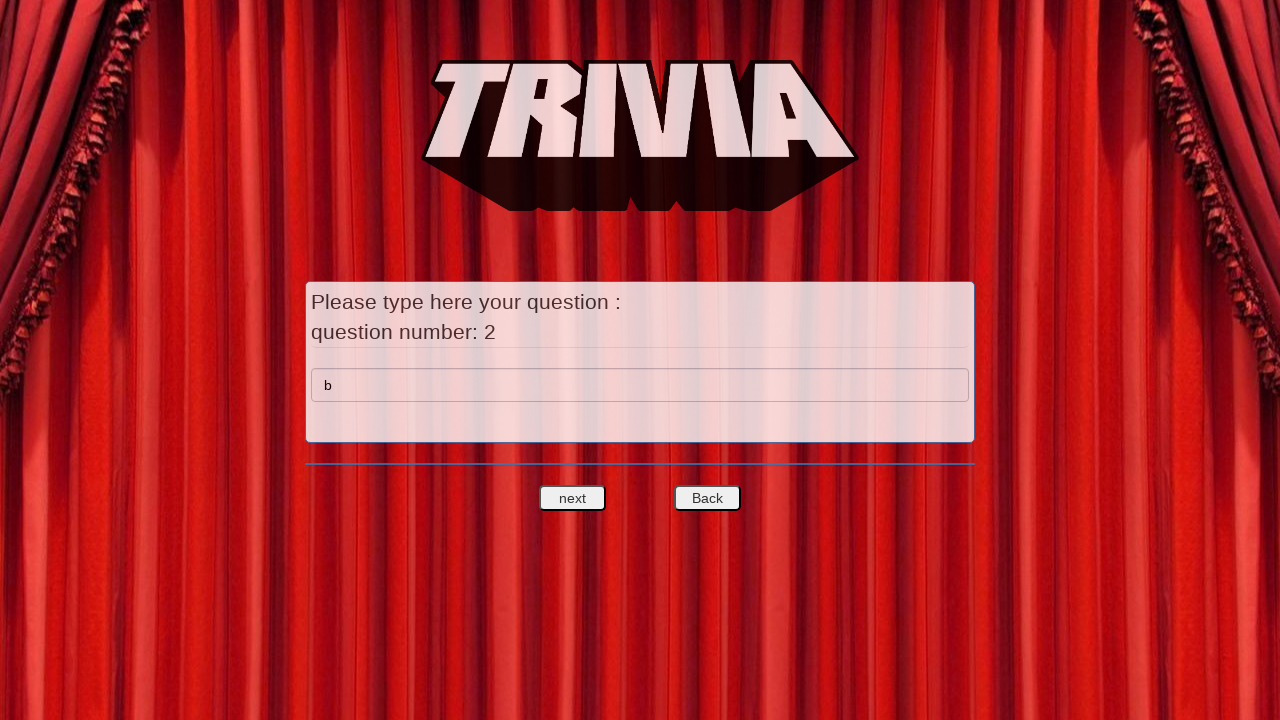

Clicked next button to proceed to answers for question 2 at (573, 498) on #nextquest
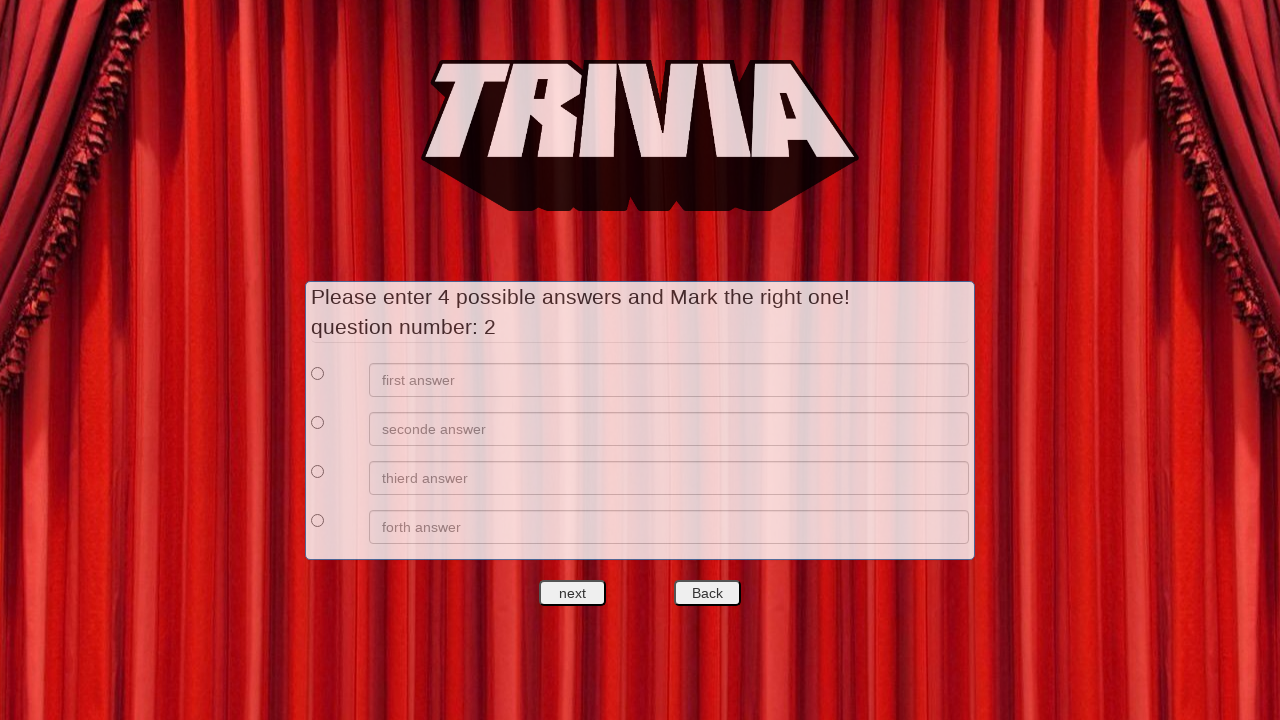

Clicked back button from question 2 answers at (707, 593) on #backquest
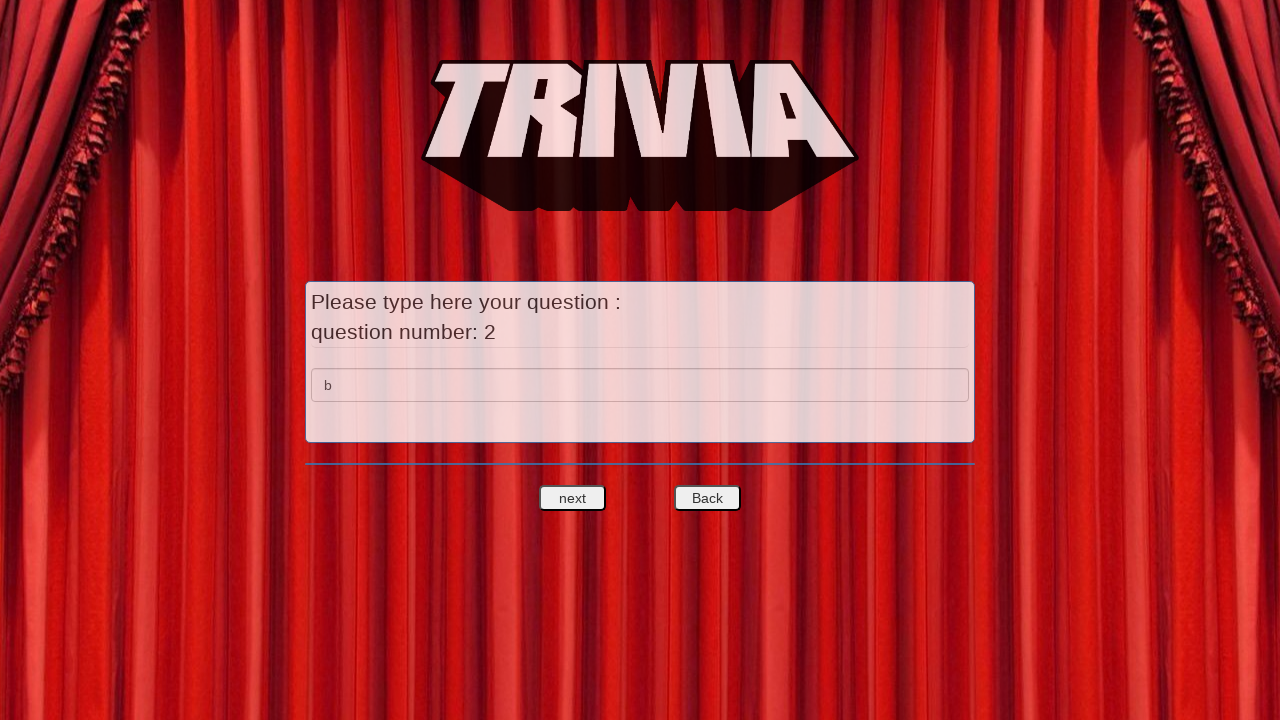

Verified back button returned to question 2
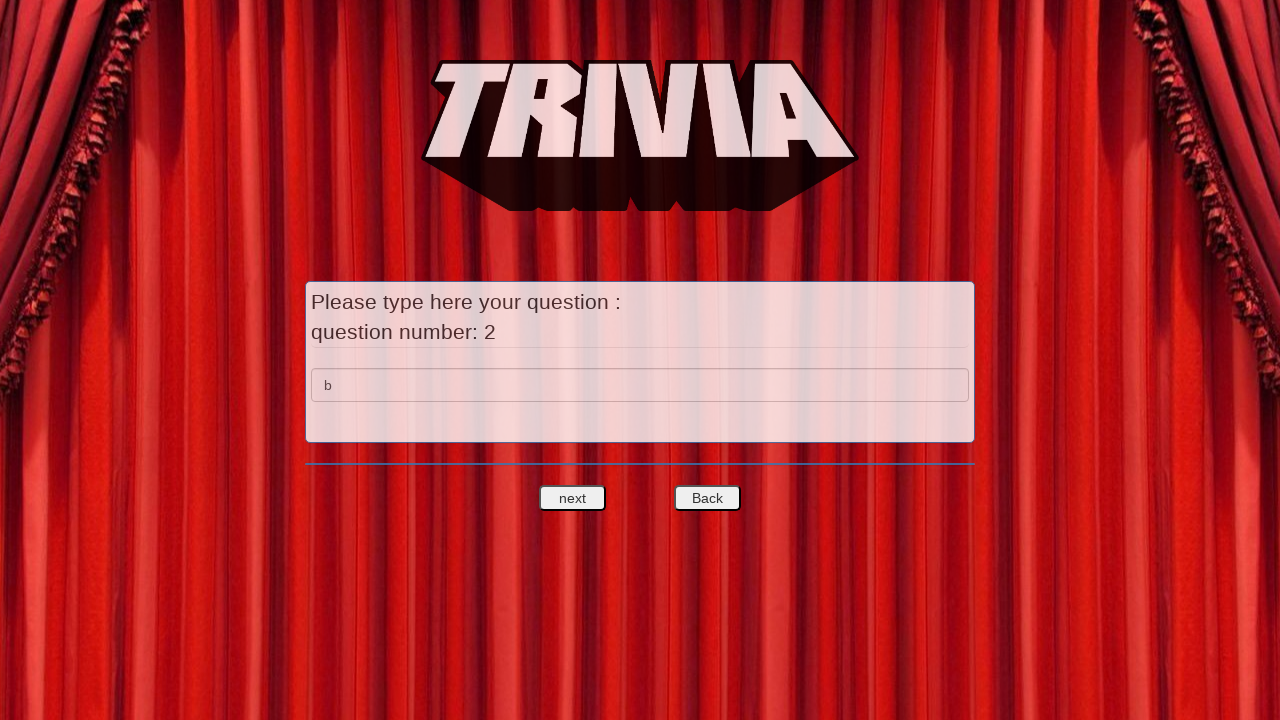

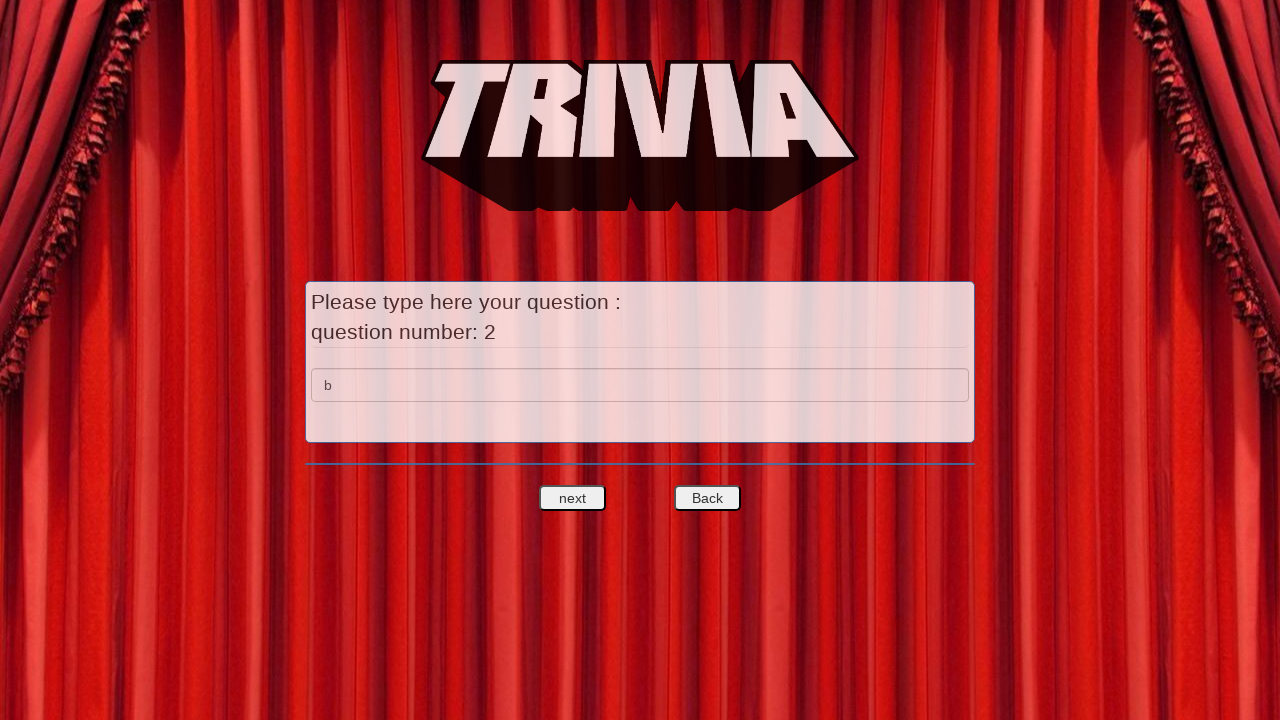